Navigates to the KSRTC bus ticket booking website and verifies the page title and presence of welcome text on the homepage.

Starting URL: https://ksrtc.in/oprs-web/guest/home.do

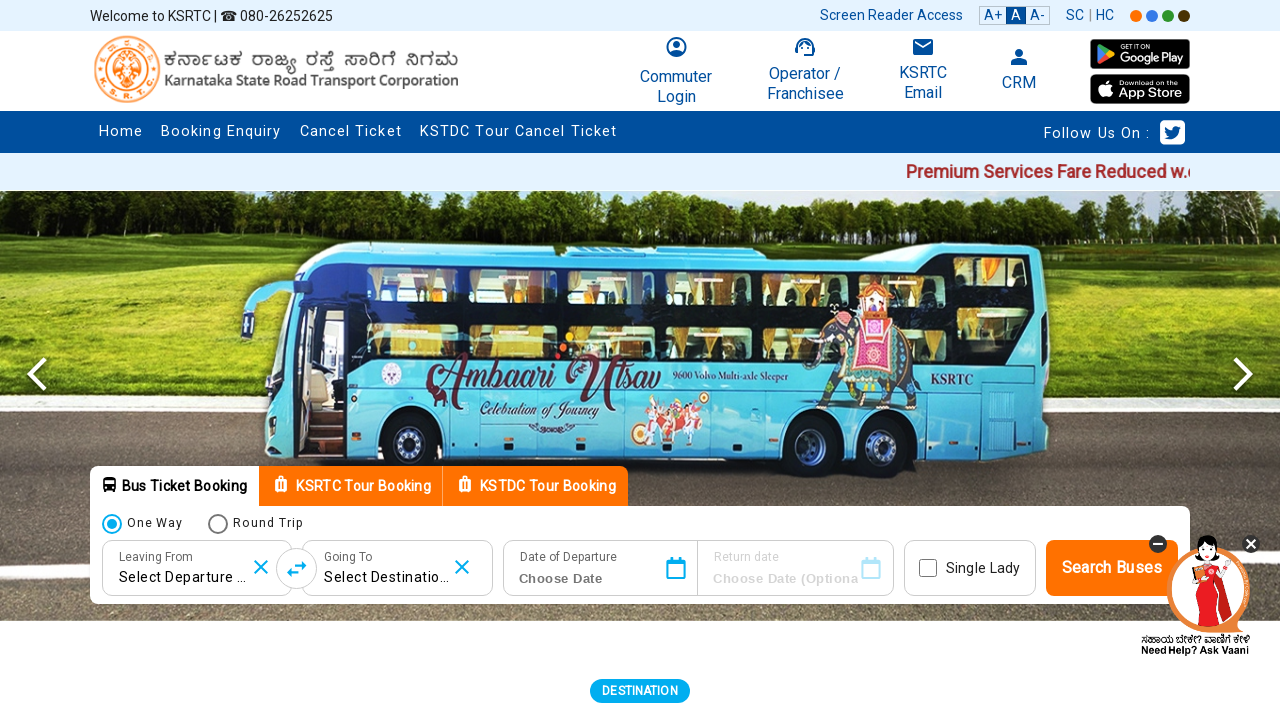

Waited for page to load with domcontentloaded state
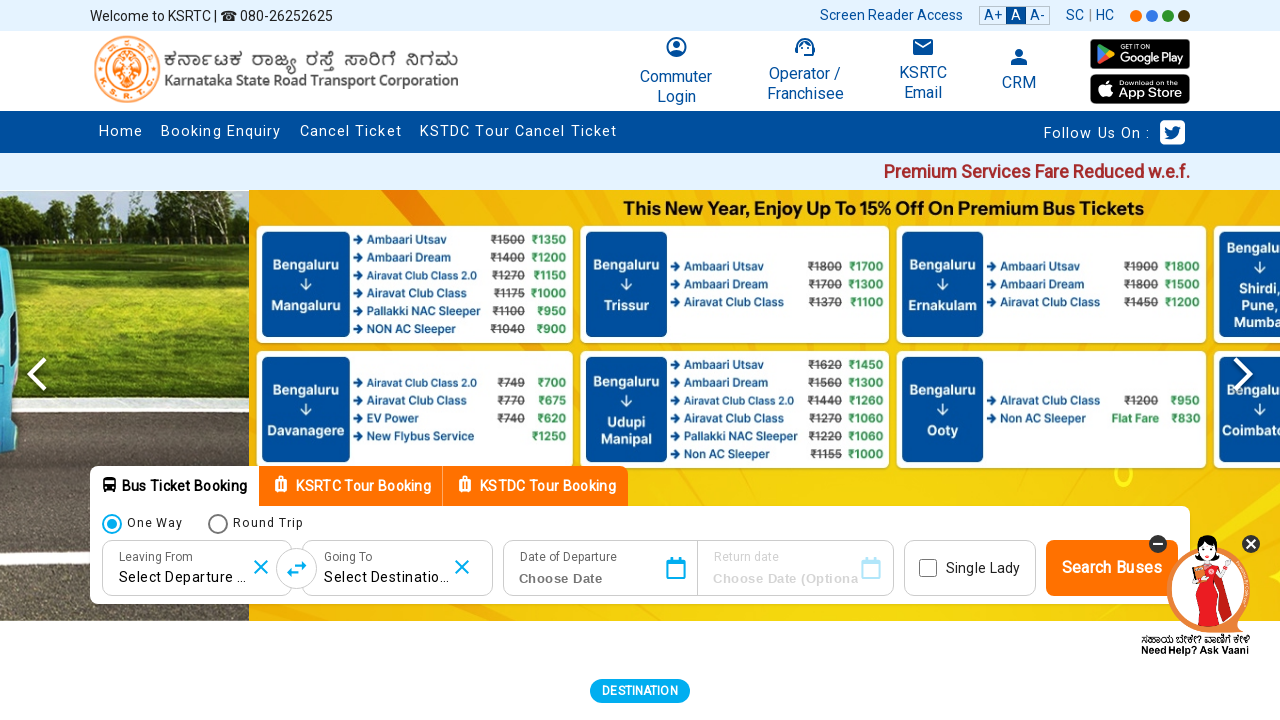

Retrieved page title
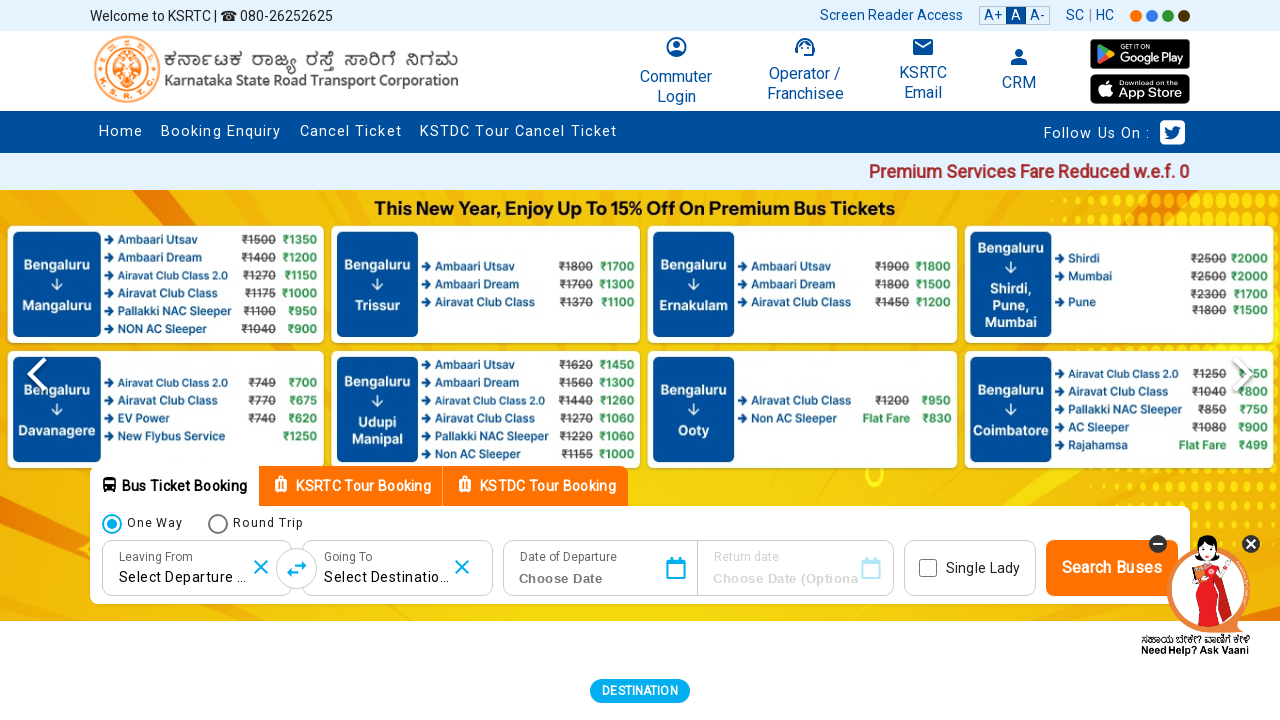

Page title verification failed - title mismatch
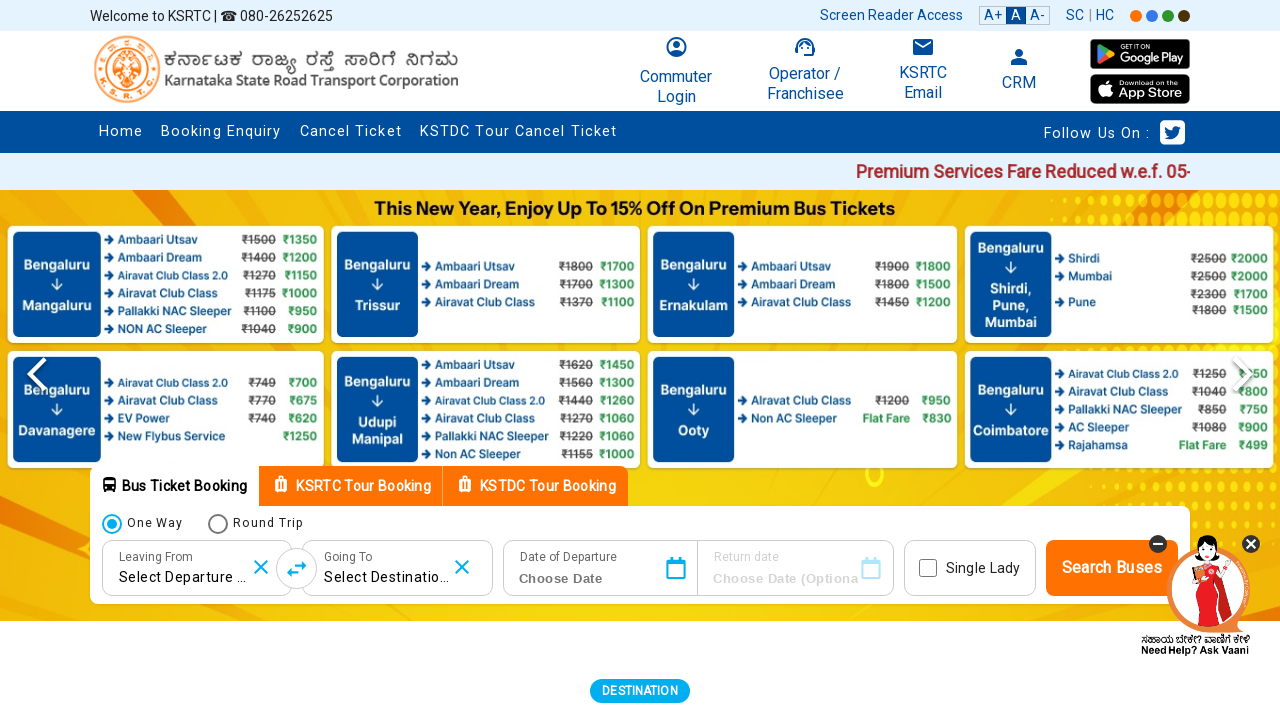

Retrieved page content
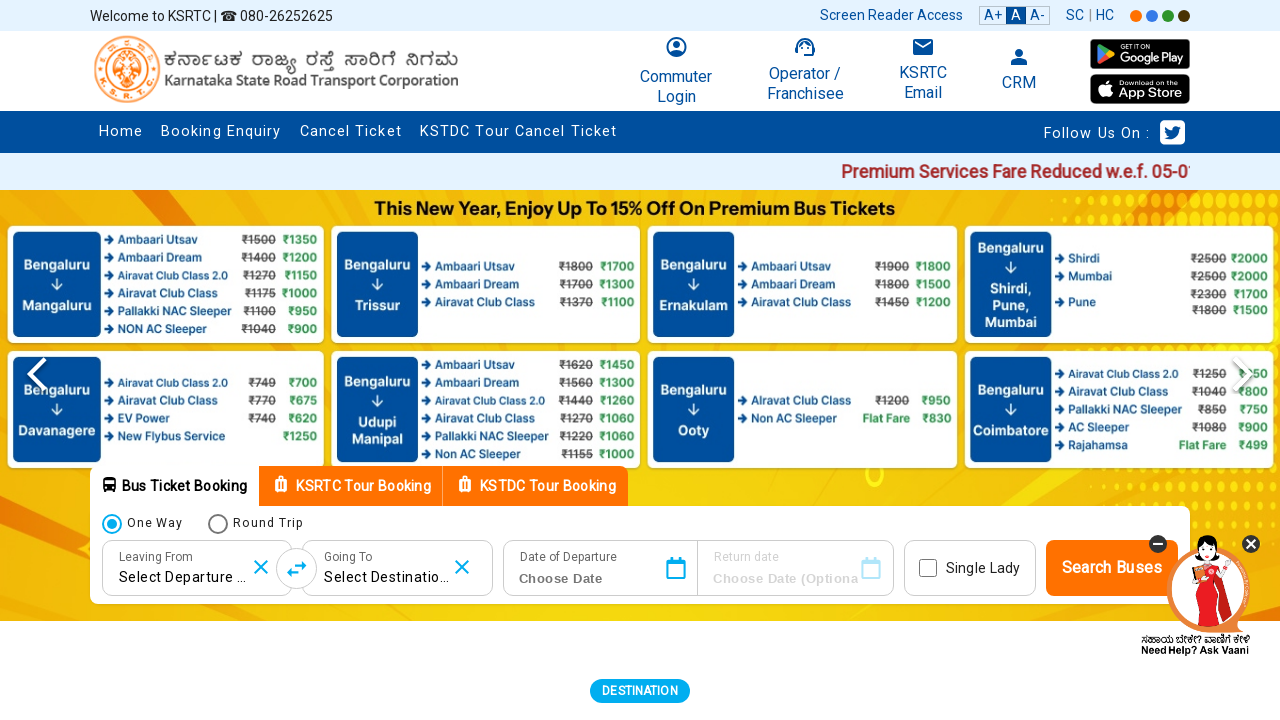

Welcome text 'Welcome to KSRTC' found on page
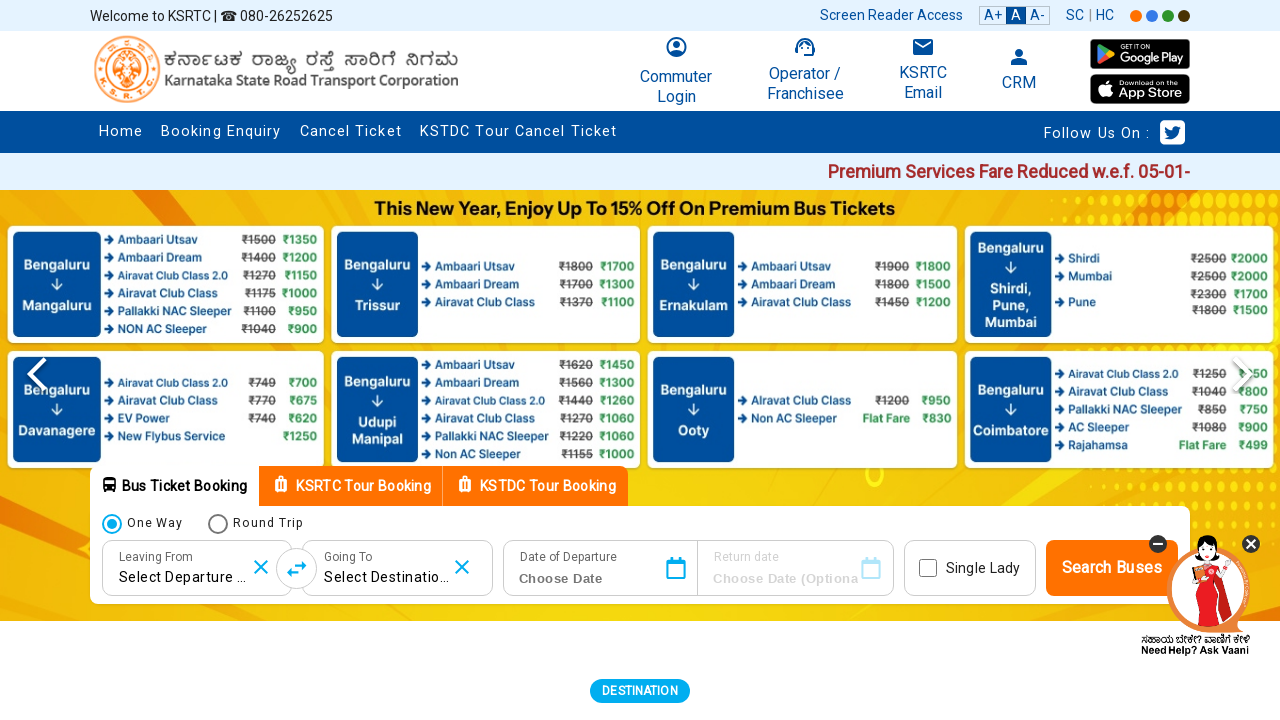

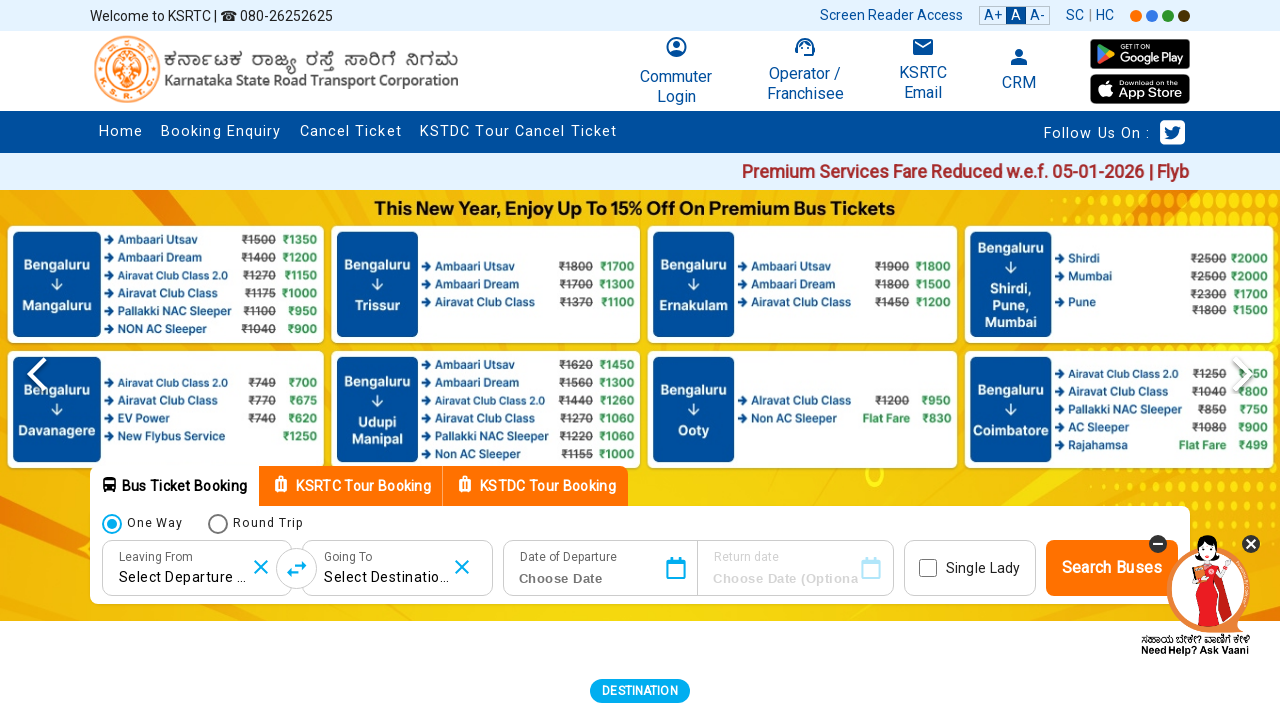